Tests opening a new browser tab, navigating to a different URL in the new tab, and verifying URL, title, and that two tabs are open

Starting URL: https://the-internet.herokuapp.com/windows

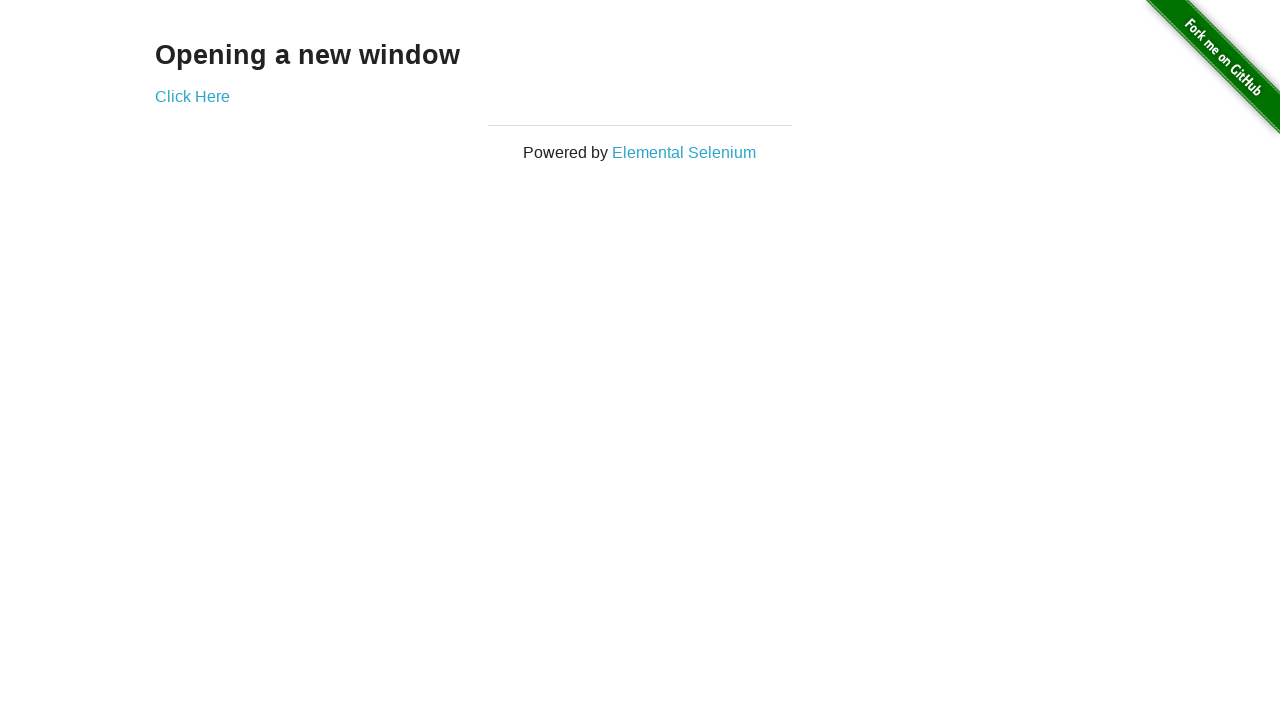

Verified initial page URL contains '/windows'
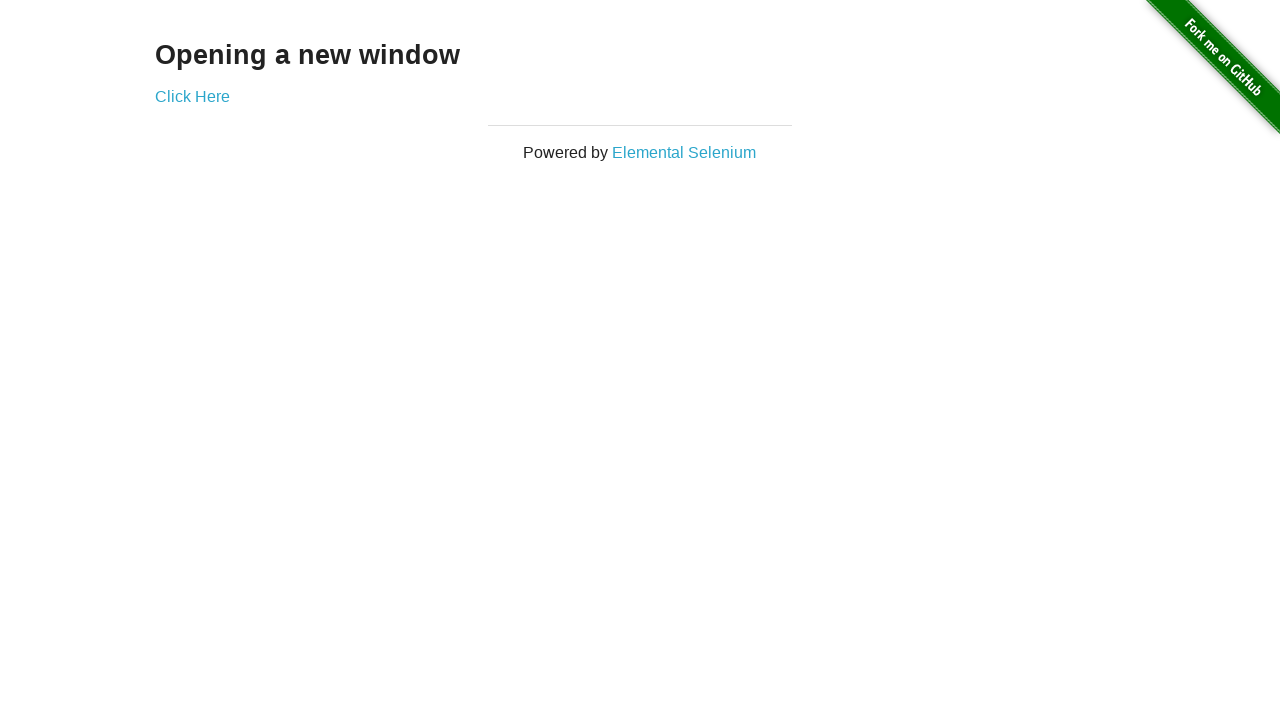

Verified initial page title is 'The Internet'
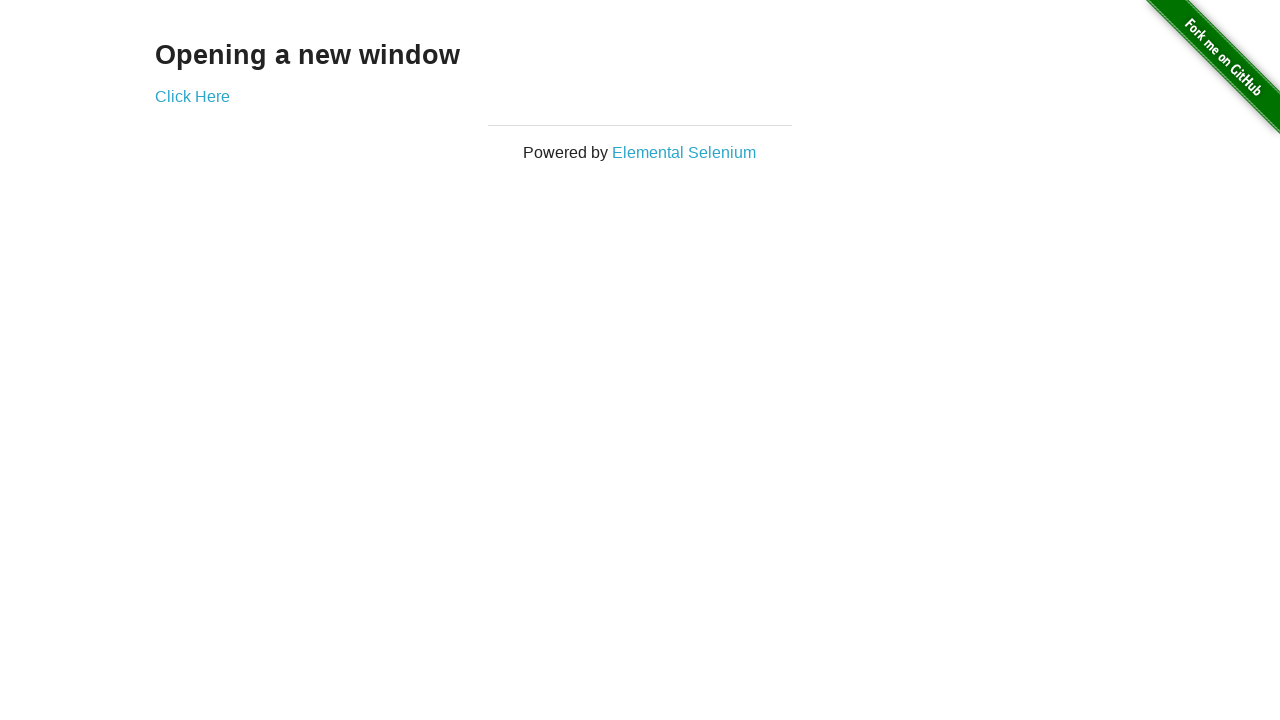

Opened a new browser tab
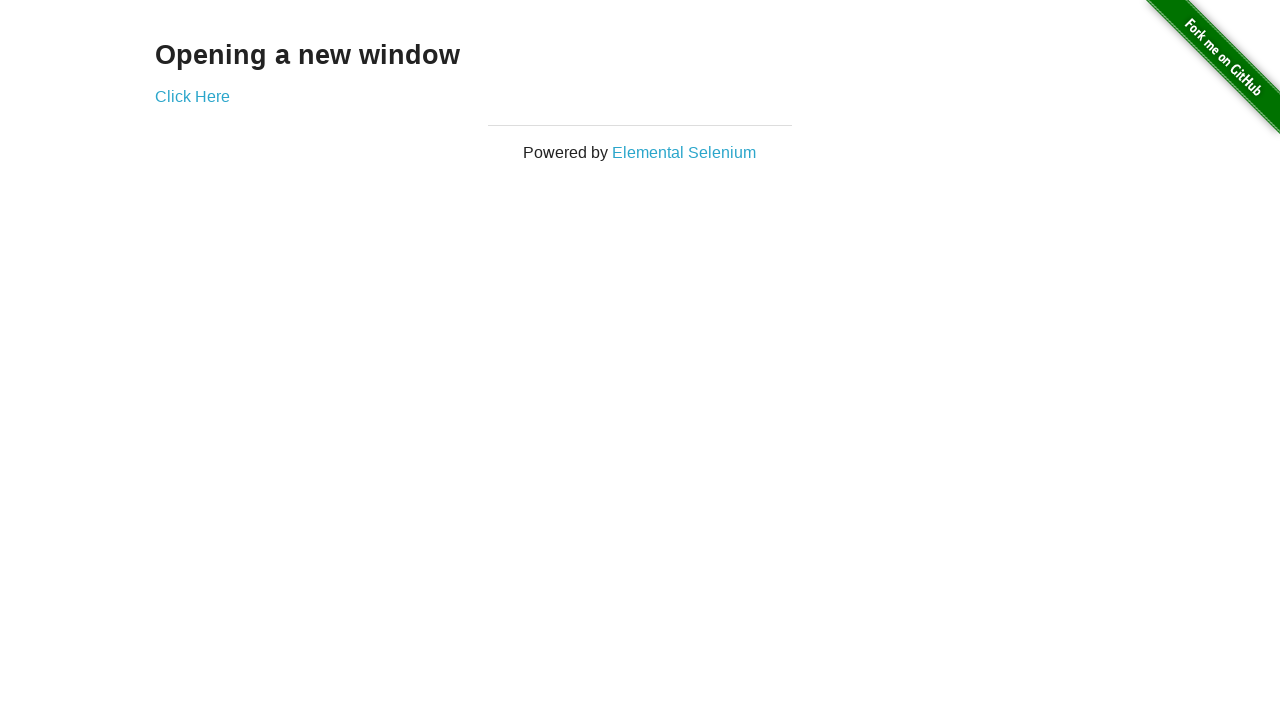

Navigated new tab to https://the-internet.herokuapp.com/typos
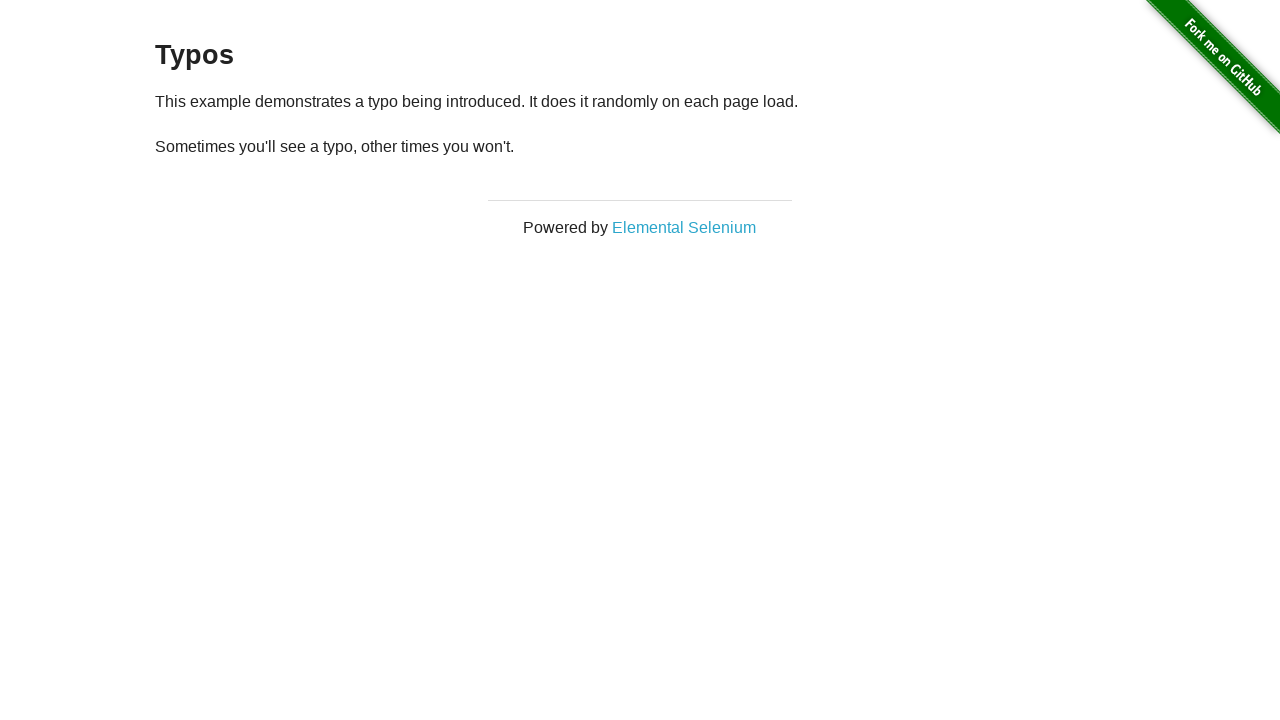

Verified that two tabs are open
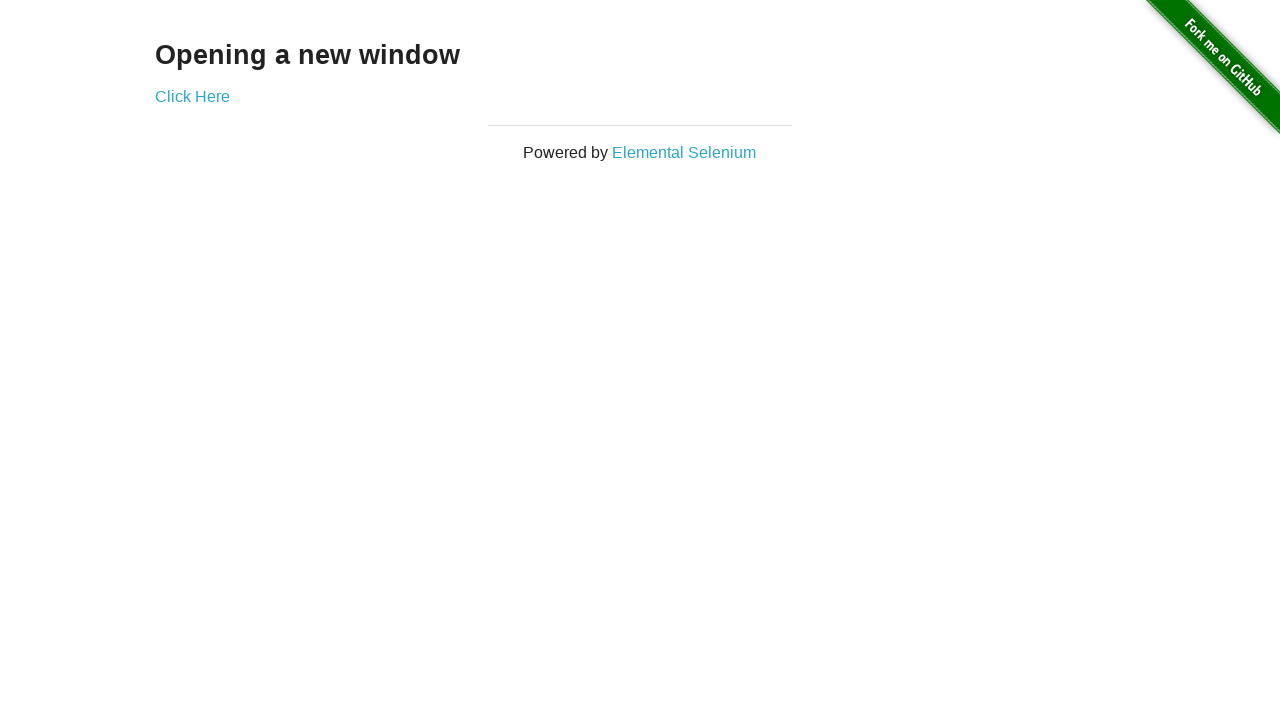

Verified new tab URL contains '/typos'
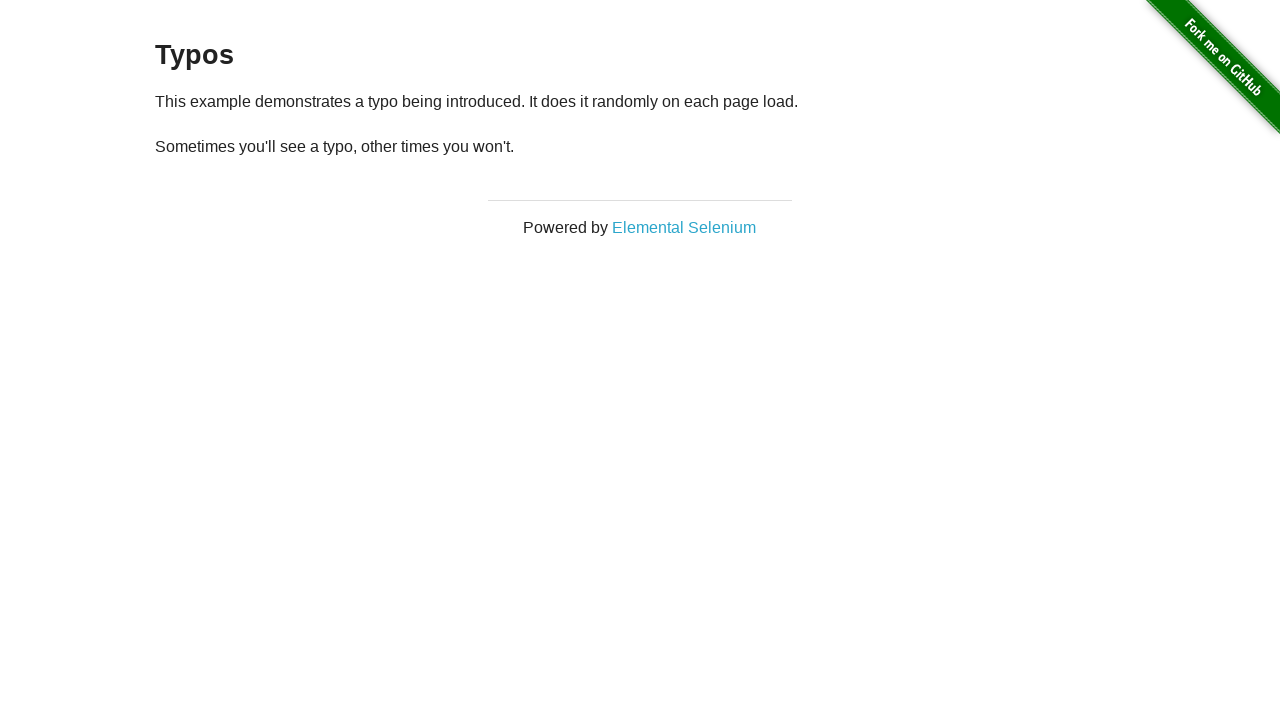

Verified new tab title is 'The Internet'
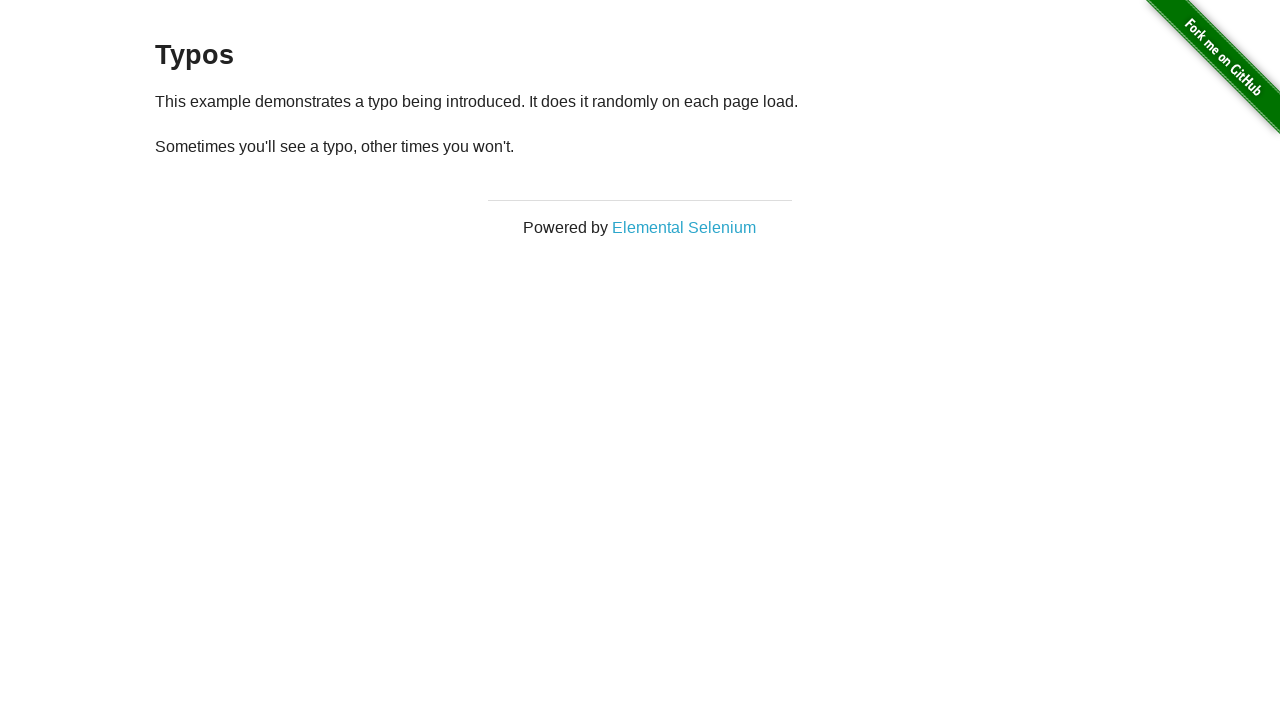

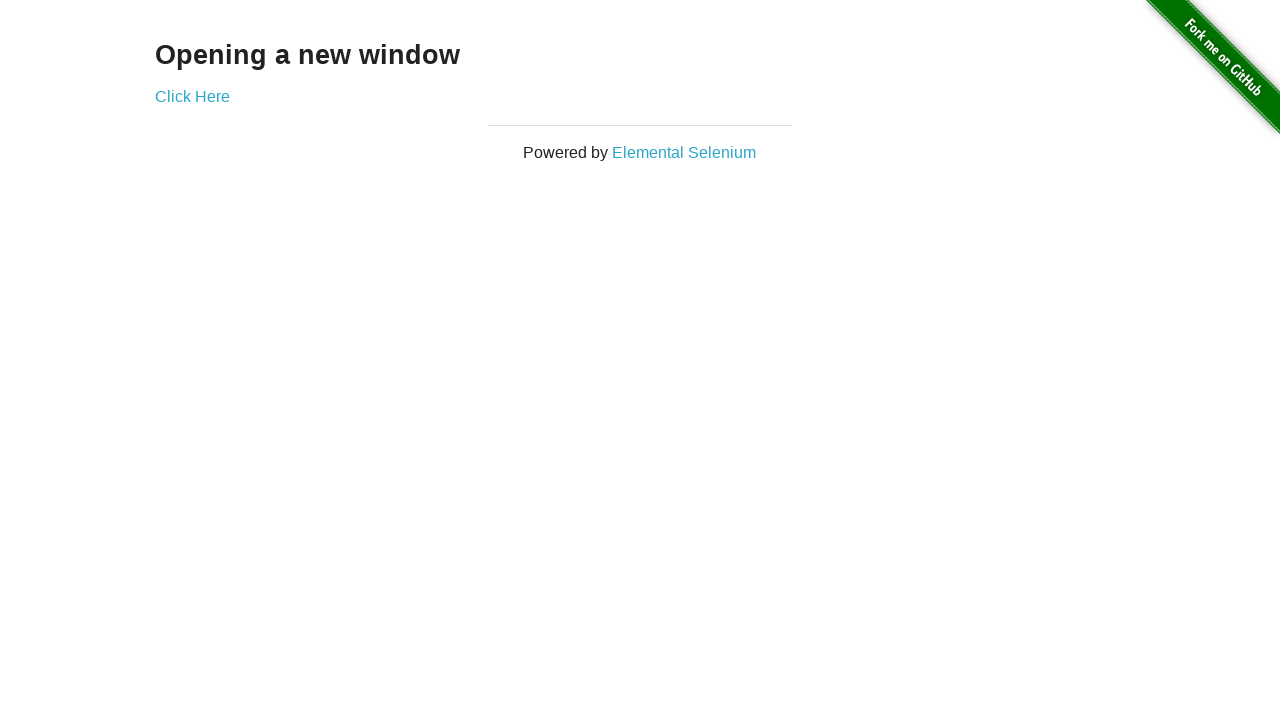